Verifies that the page title matches the expected value

Starting URL: https://opensource-demo.orangehrmlive.com/

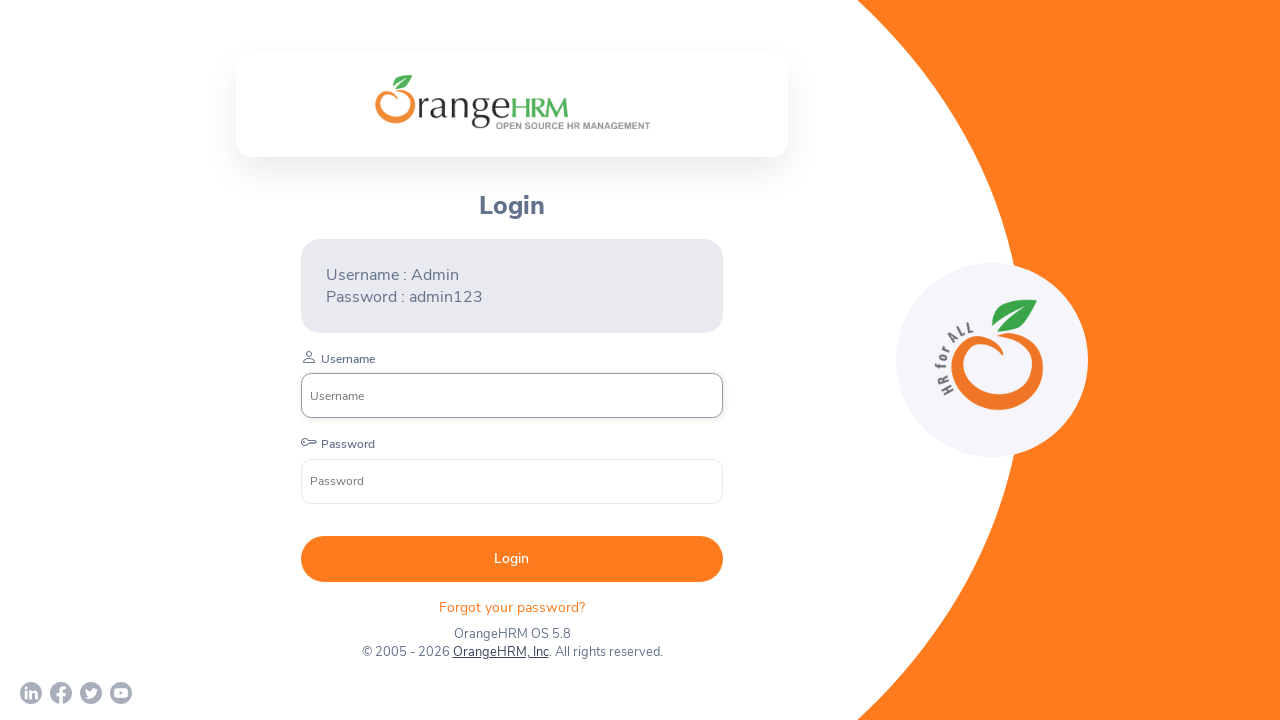

Navigated to OrangeHRM homepage
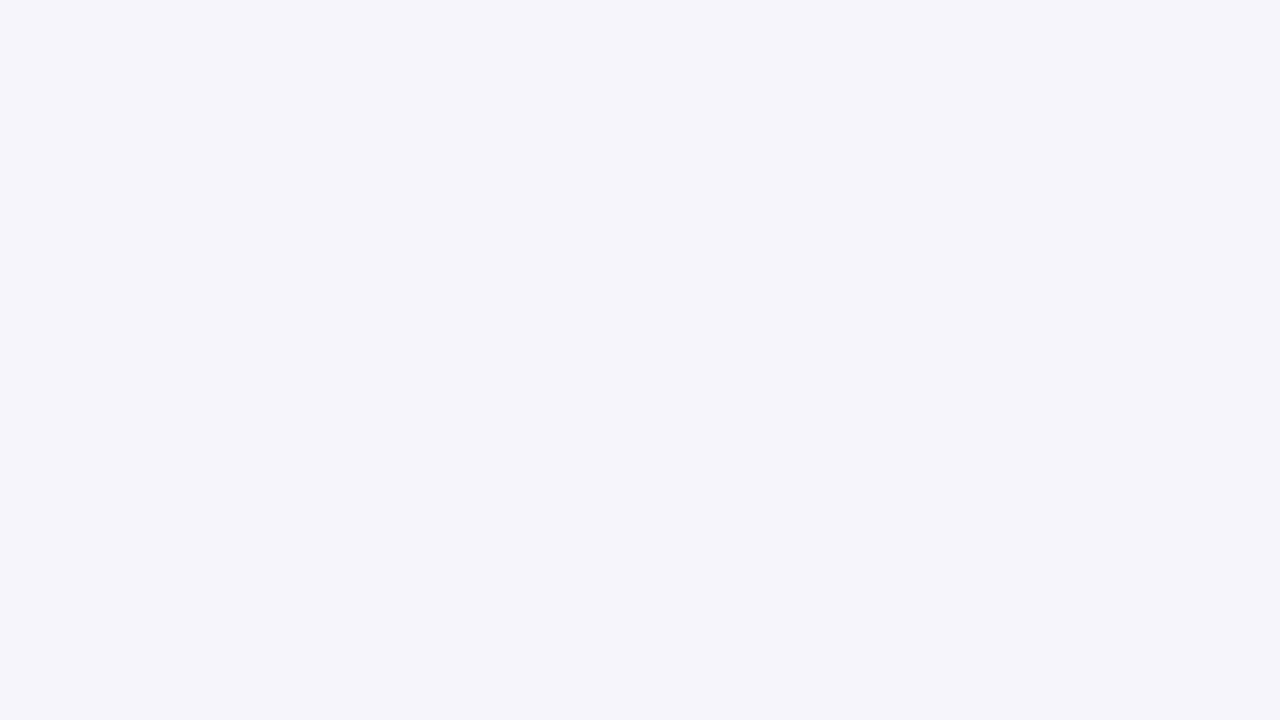

Retrieved page title
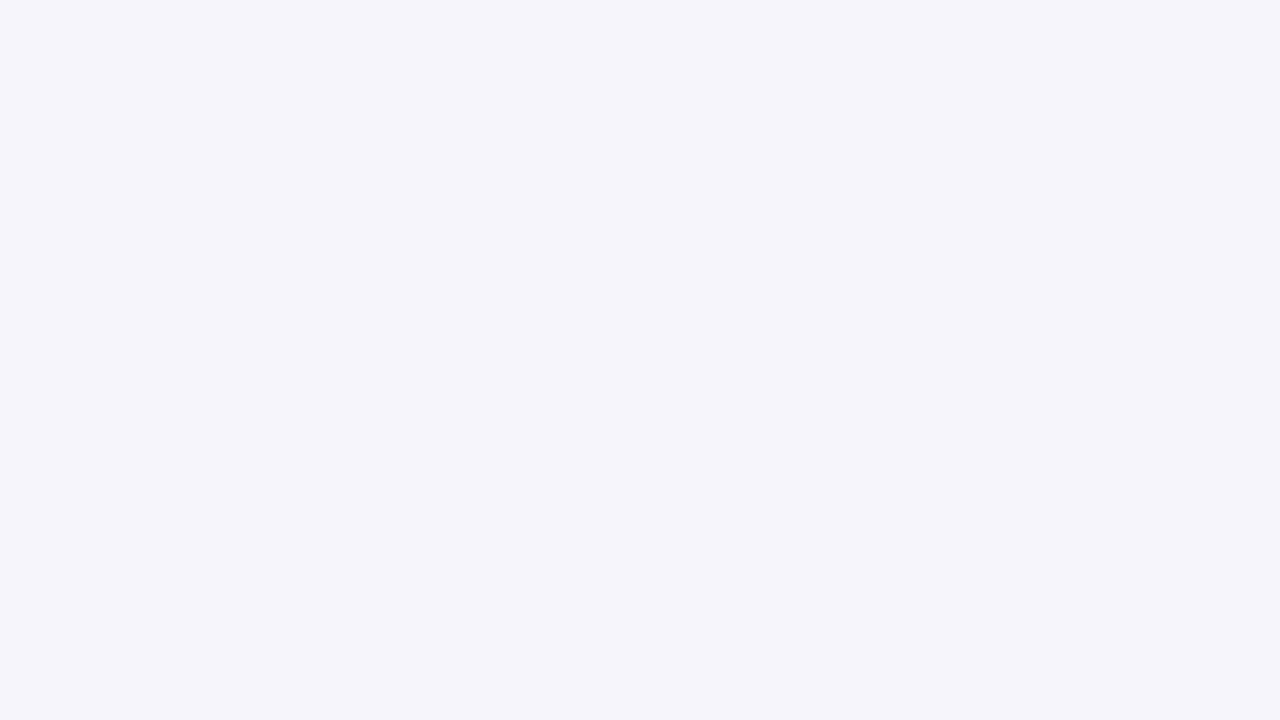

Set expected title to 'OrangeHRM'
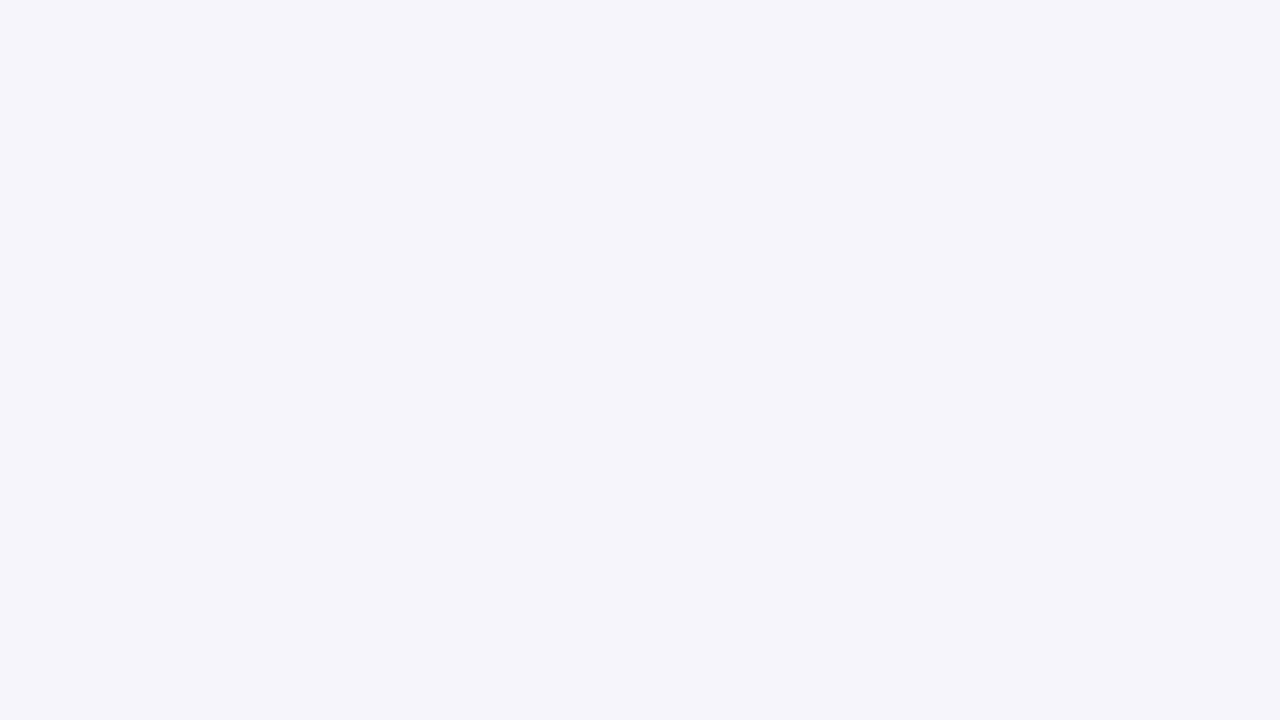

Verified page title matches expected value: OrangeHRM
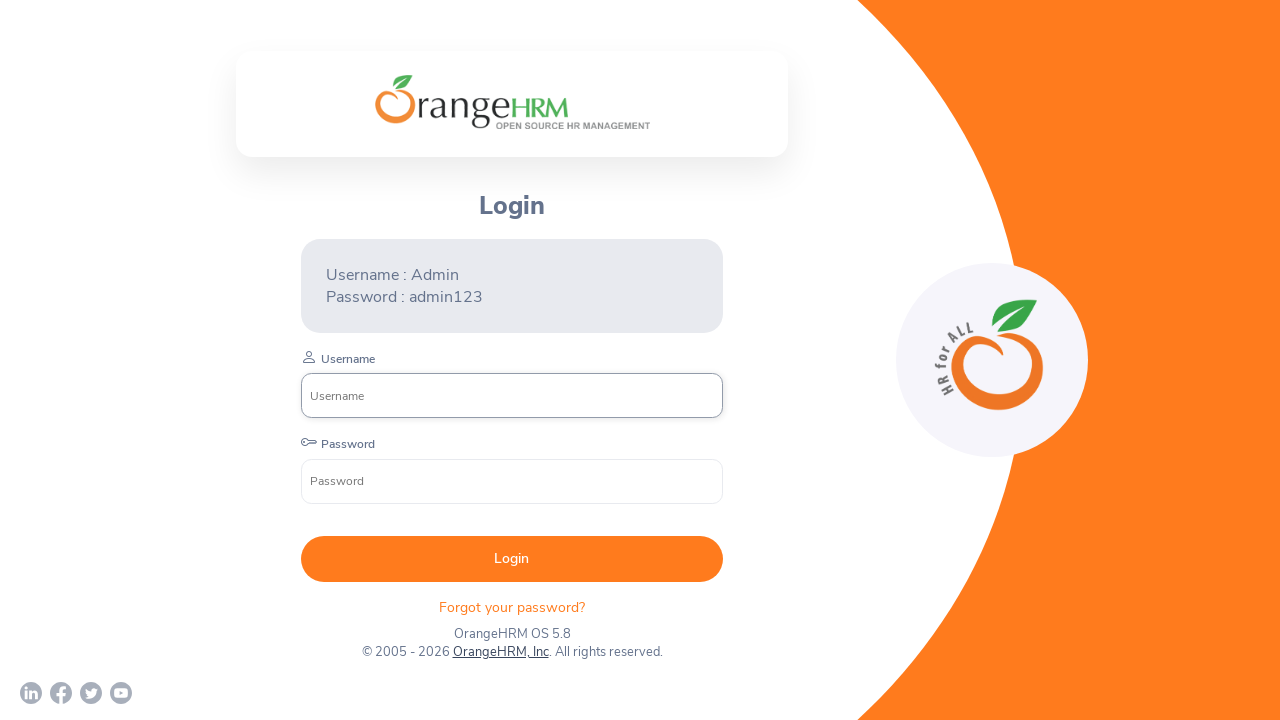

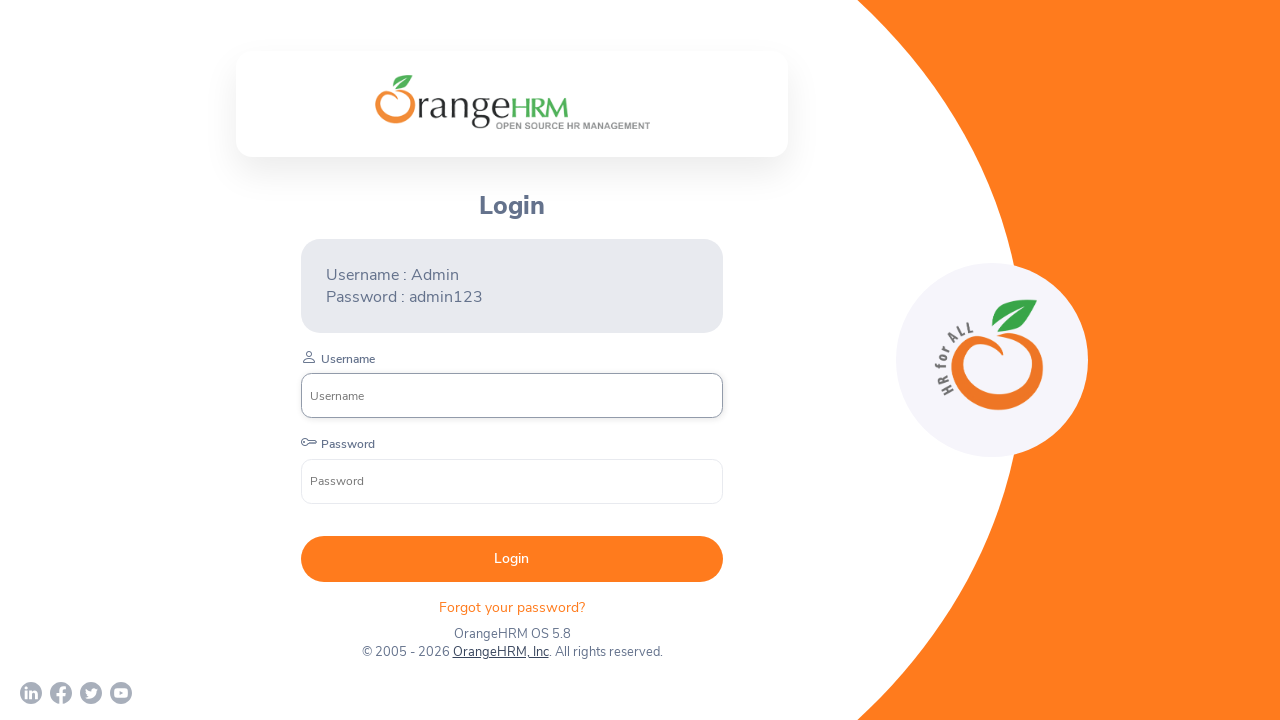